Tests web table by verifying that a specific course has the expected price in the table

Starting URL: https://rahulshettyacademy.com/AutomationPractice/

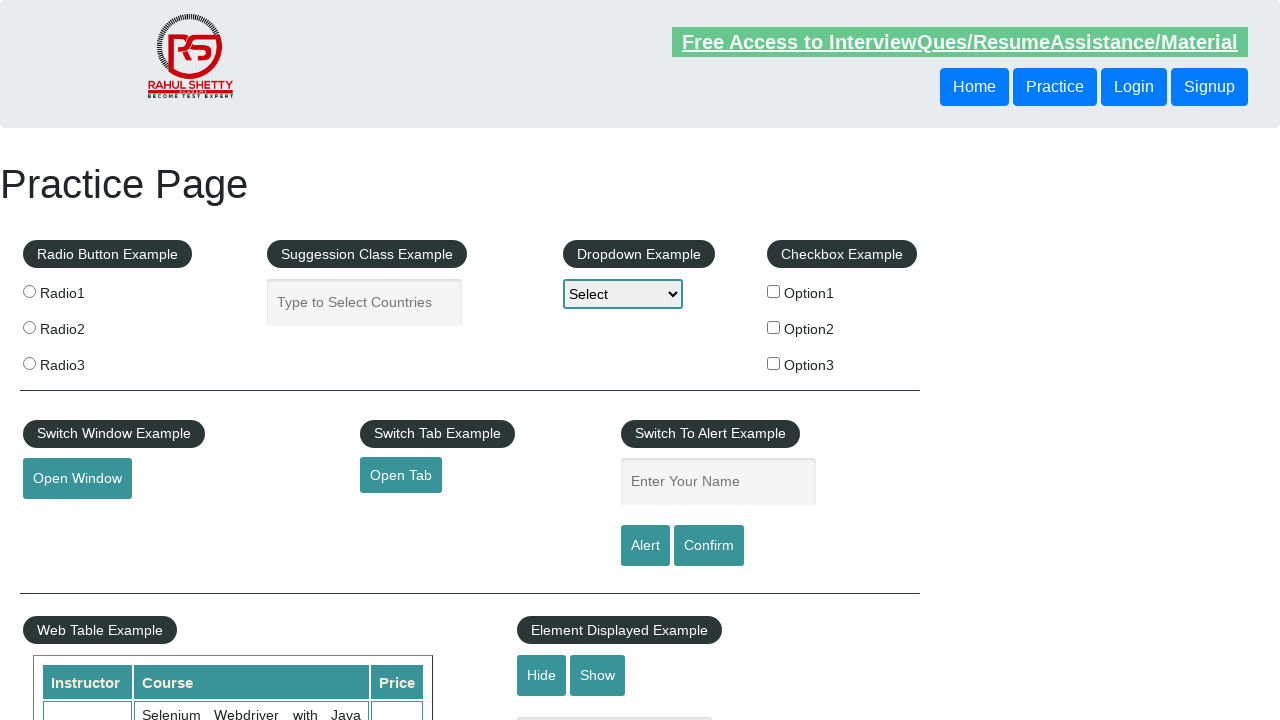

Waited for web table to be visible
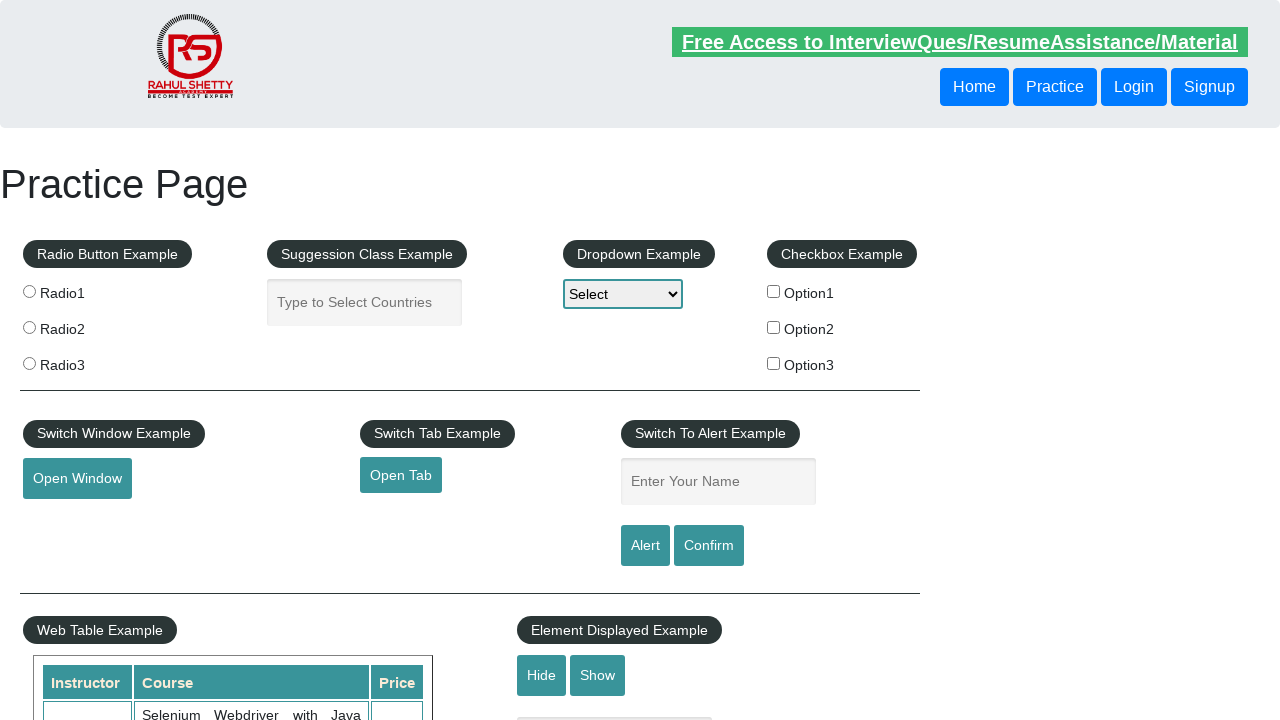

Retrieved all course name cells from the table
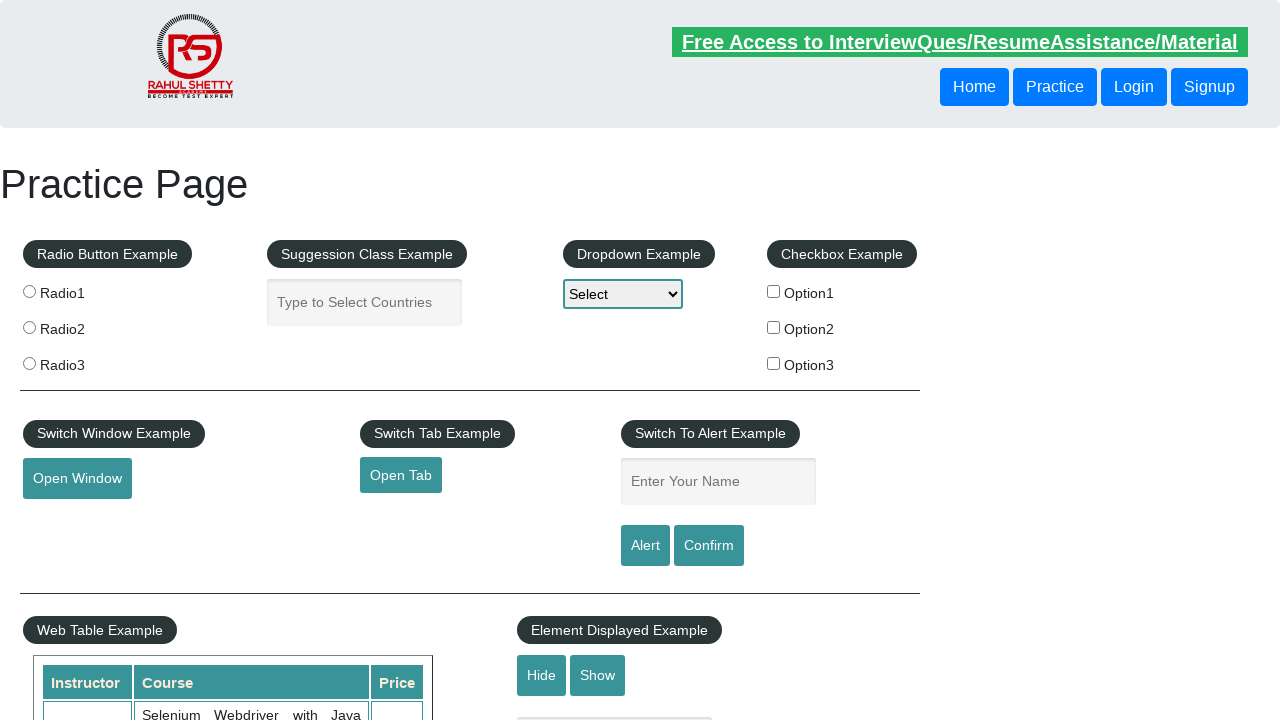

Found course 'Master Selenium Automation in simple Python Language' and extracted price: 25
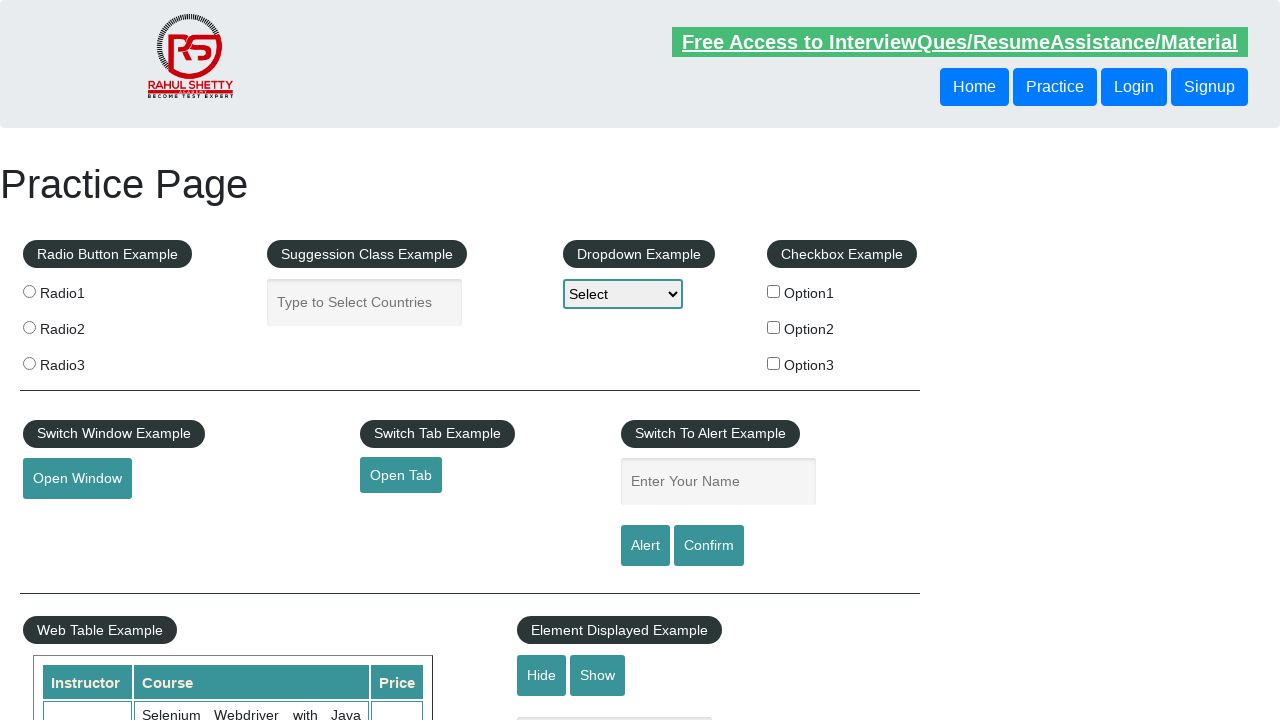

Verified that course price '25' matches expected price '25'
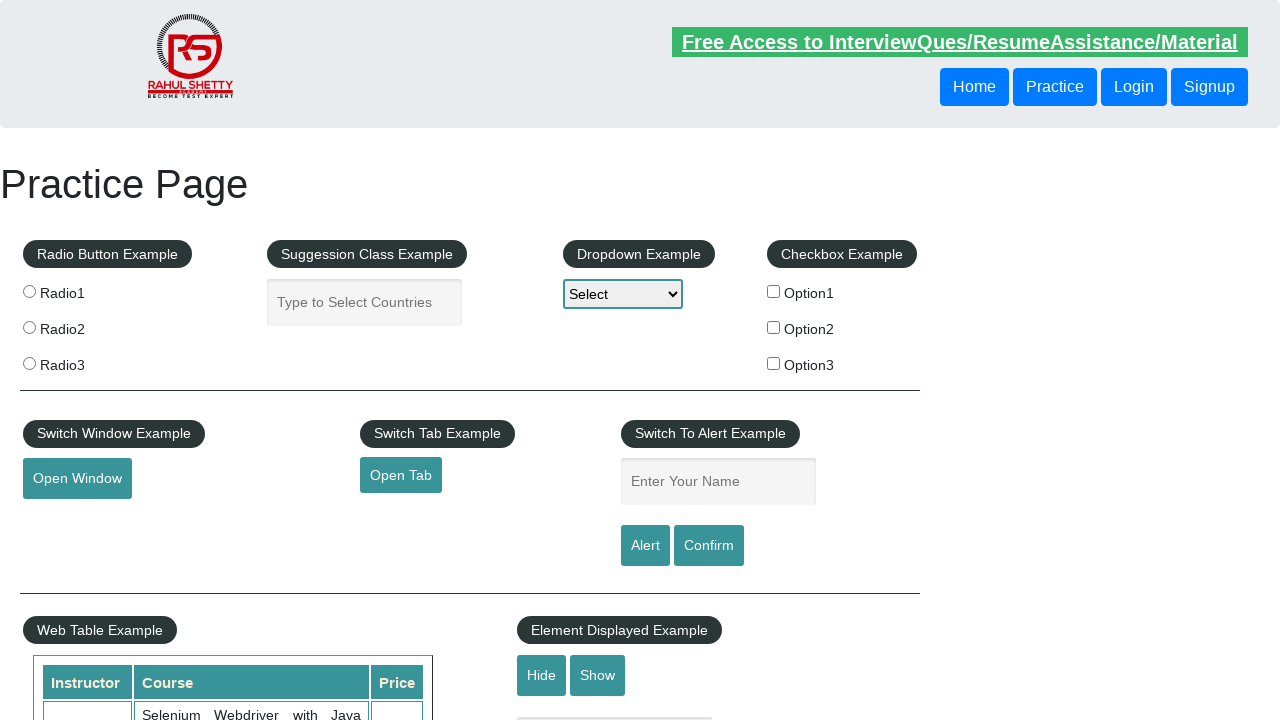

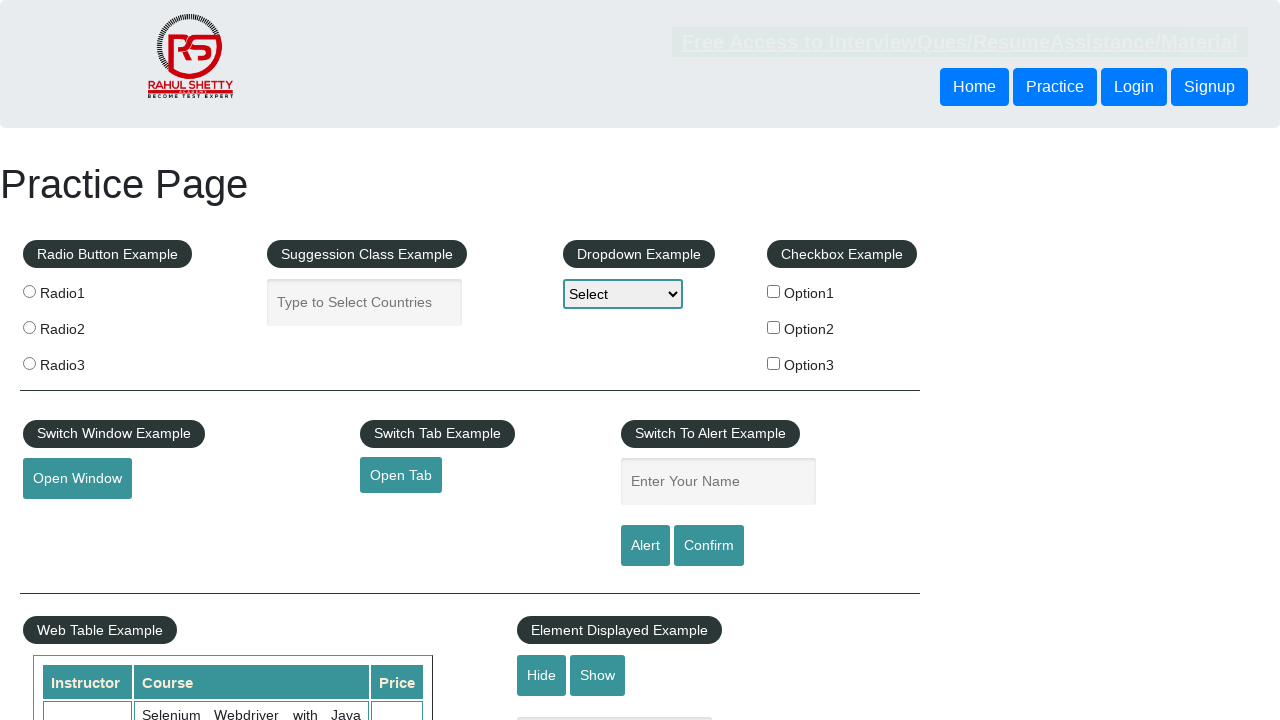